Tests clicking on a link that opens a popup window on the omayo test page

Starting URL: https://omayo.blogspot.com/

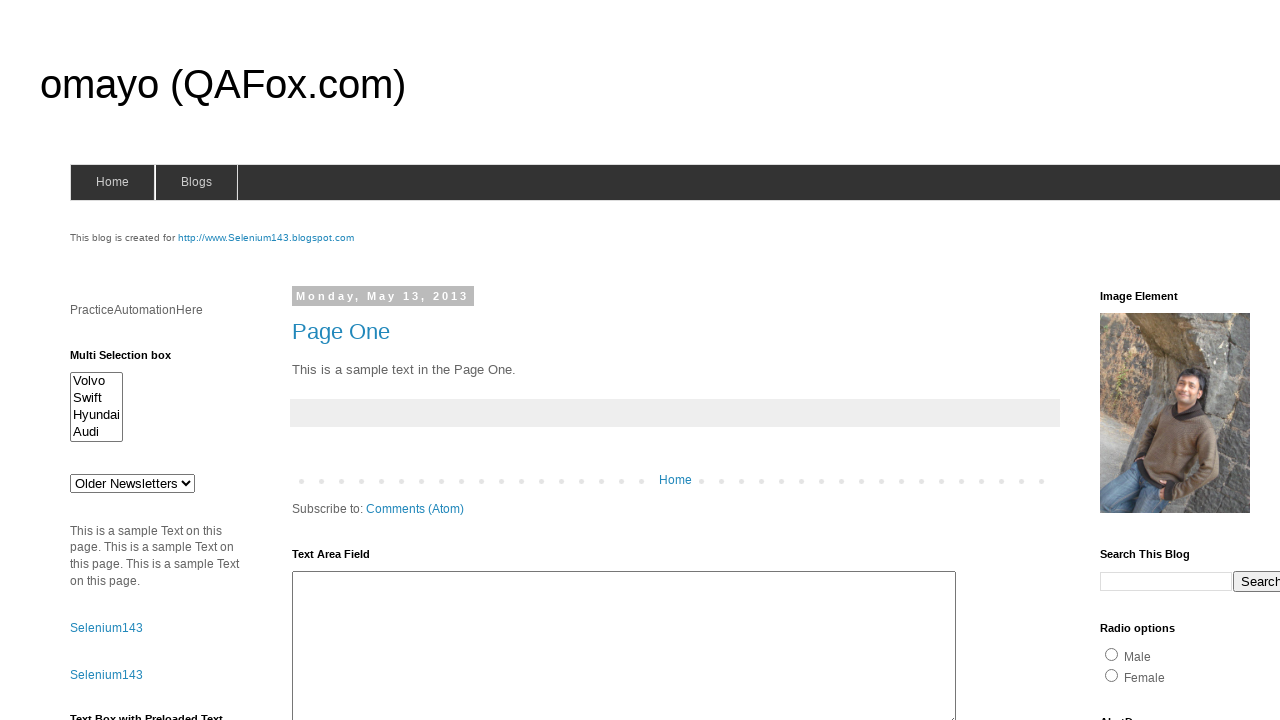

Navigated to omayo.blogspot.com
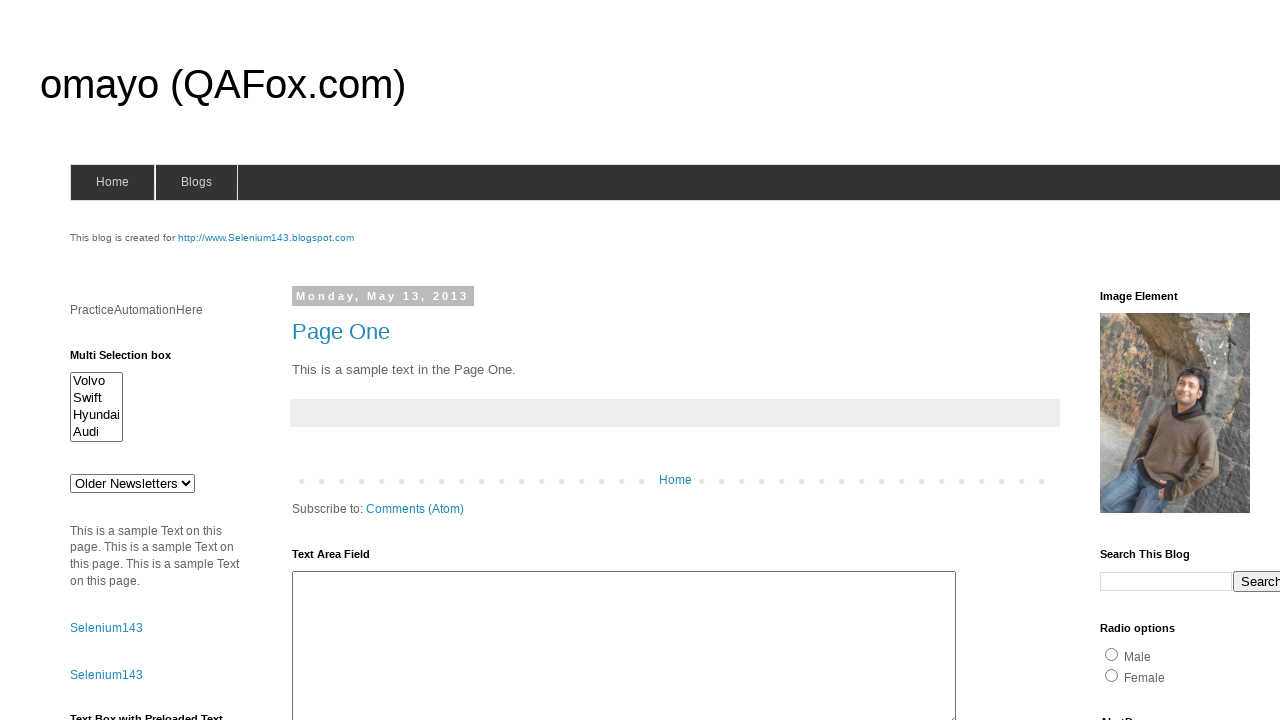

Clicked link to open popup window at (132, 360) on text=Open a popup window
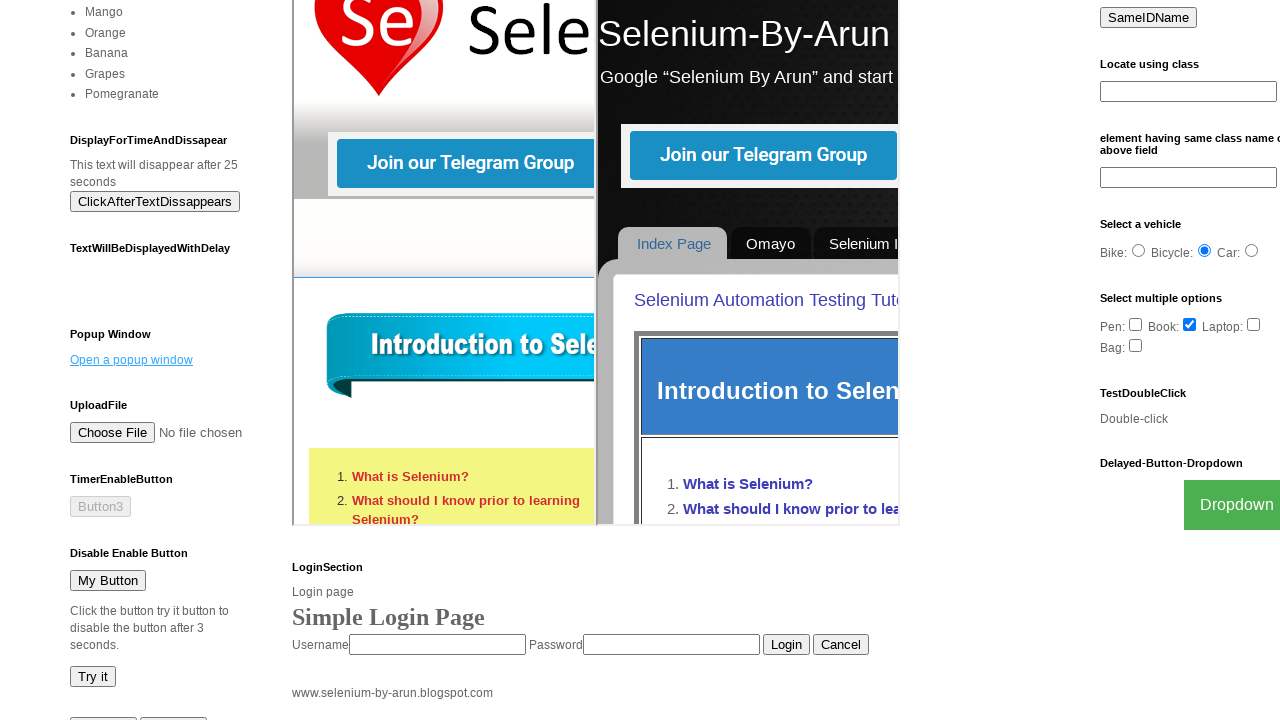

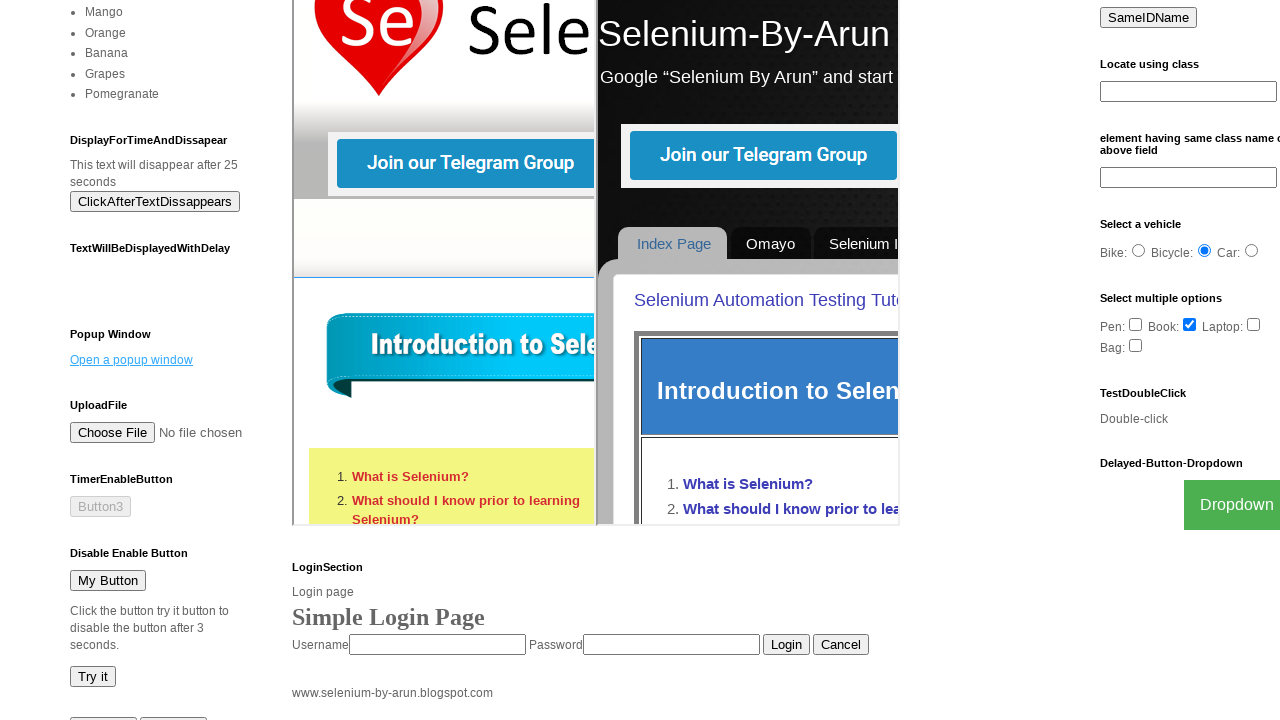